Tests navigation flow on Training Support website by verifying the homepage title, clicking the "About Us" link, and verifying the About page title.

Starting URL: https://training-support.net

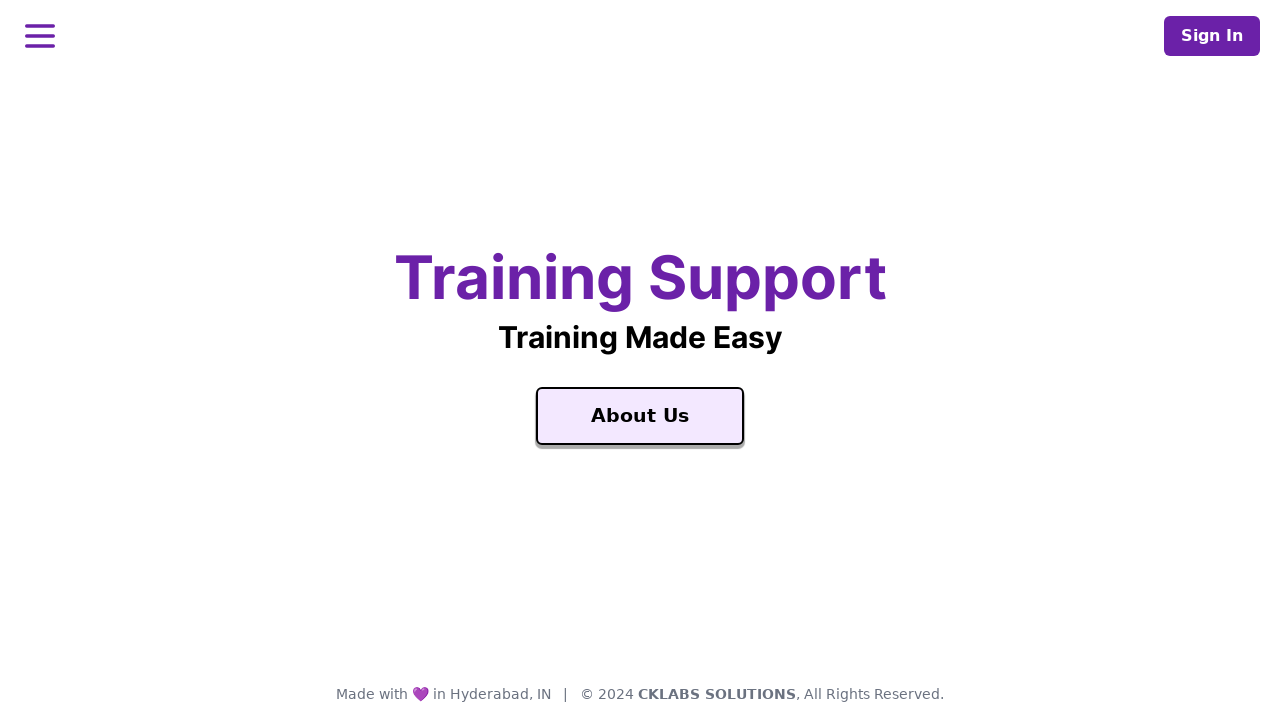

Verified homepage title is 'Training Support'
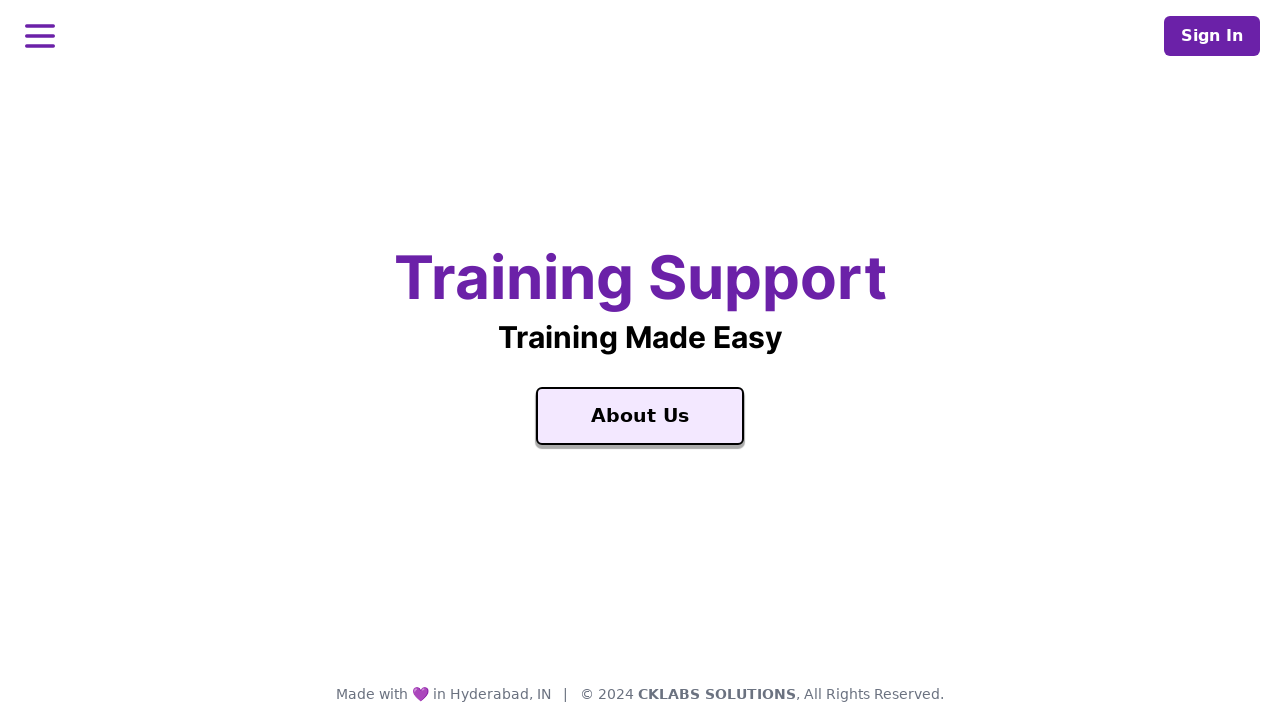

Clicked 'About Us' link to navigate to About page at (640, 416) on text=About Us
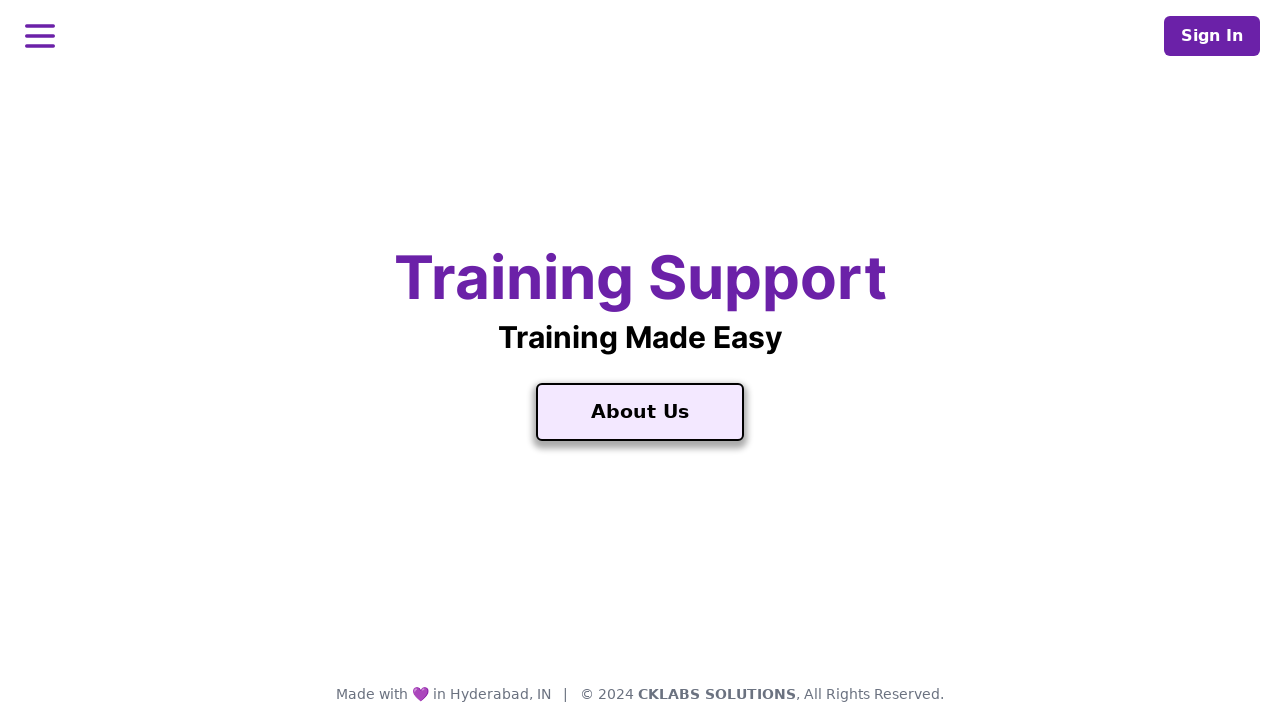

About page loaded completely
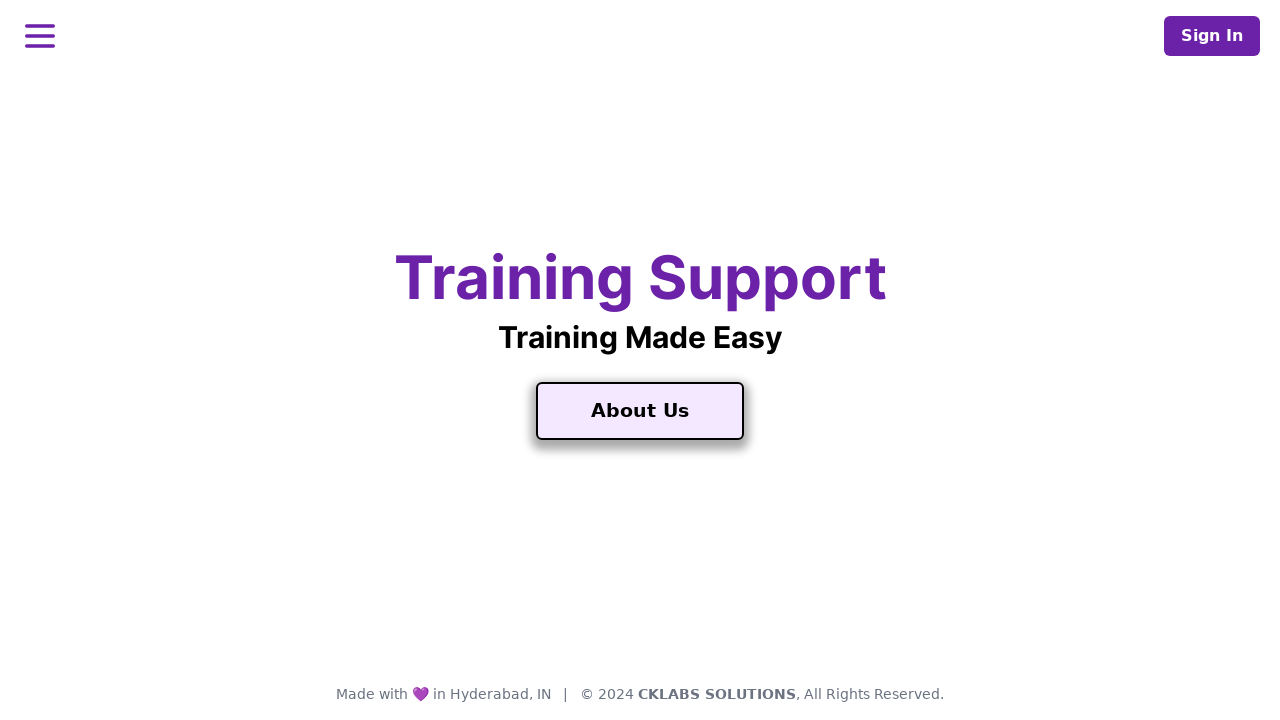

Verified About page title is 'About Training Support'
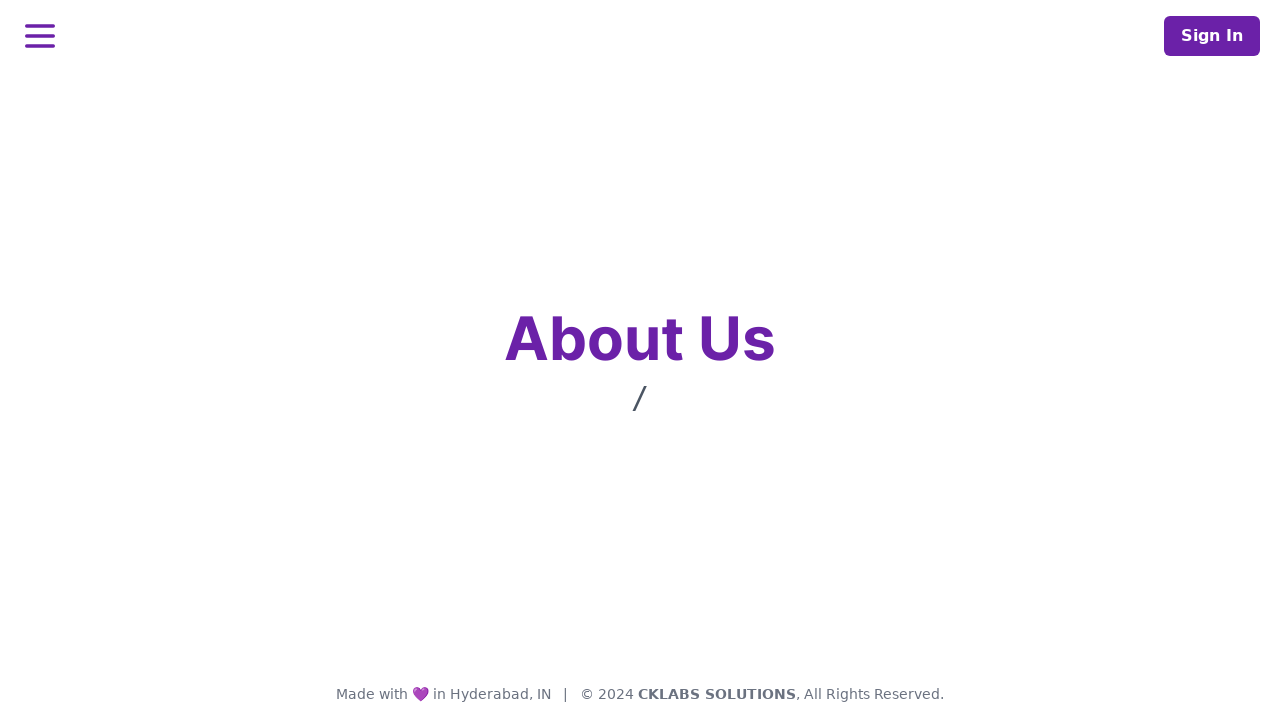

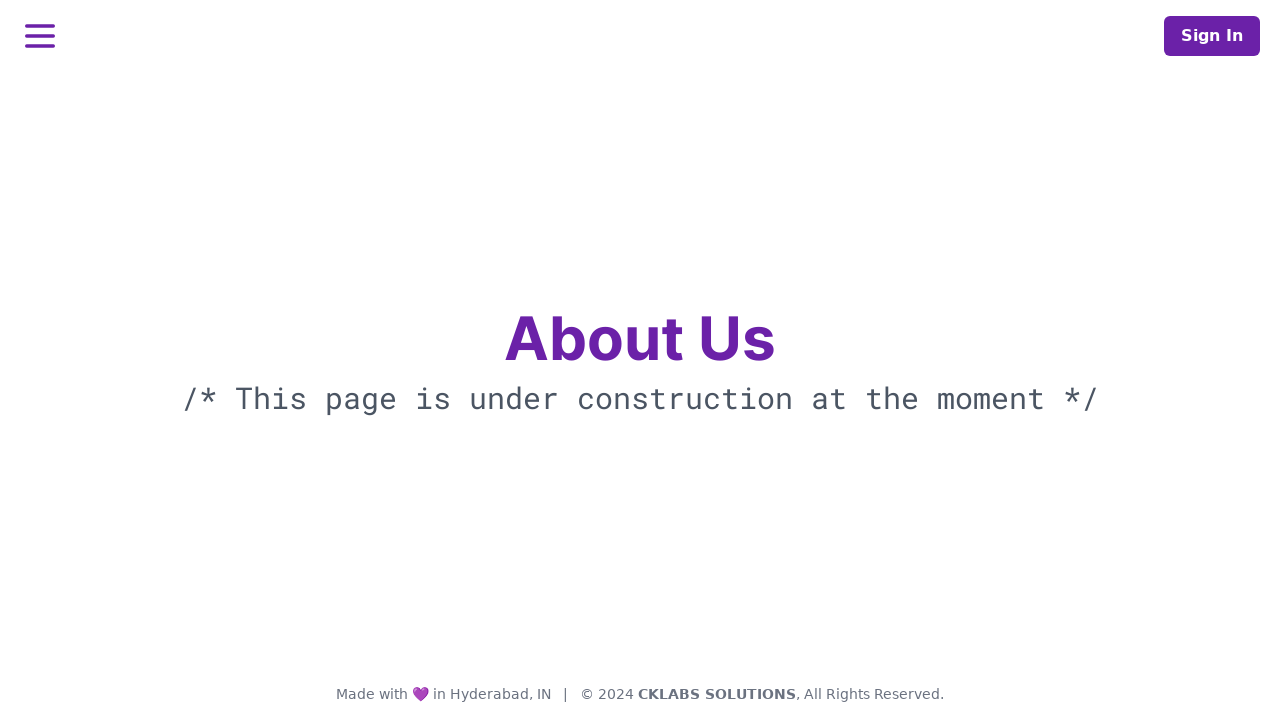